Tests multi-select functionality by clicking and holding across multiple grid items

Starting URL: http://jqueryui.com/resources/demos/selectable/display-grid.html

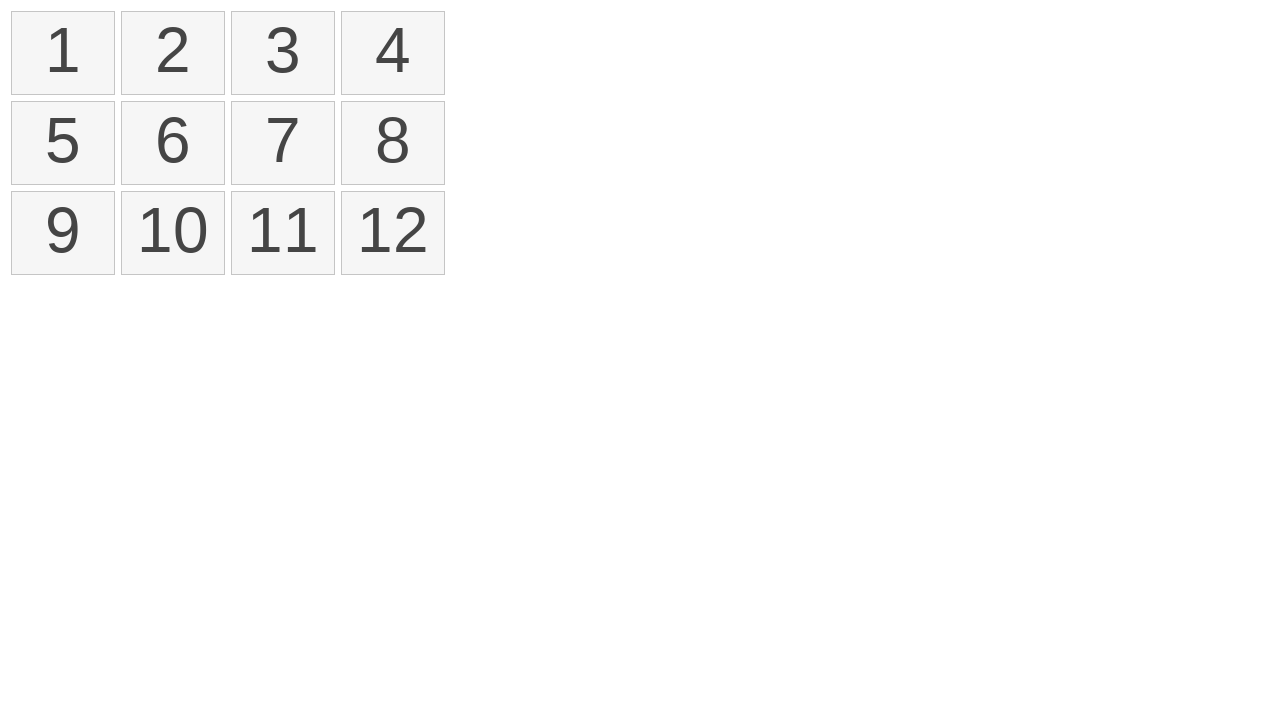

Navigated to jQuery UI selectable display-grid demo
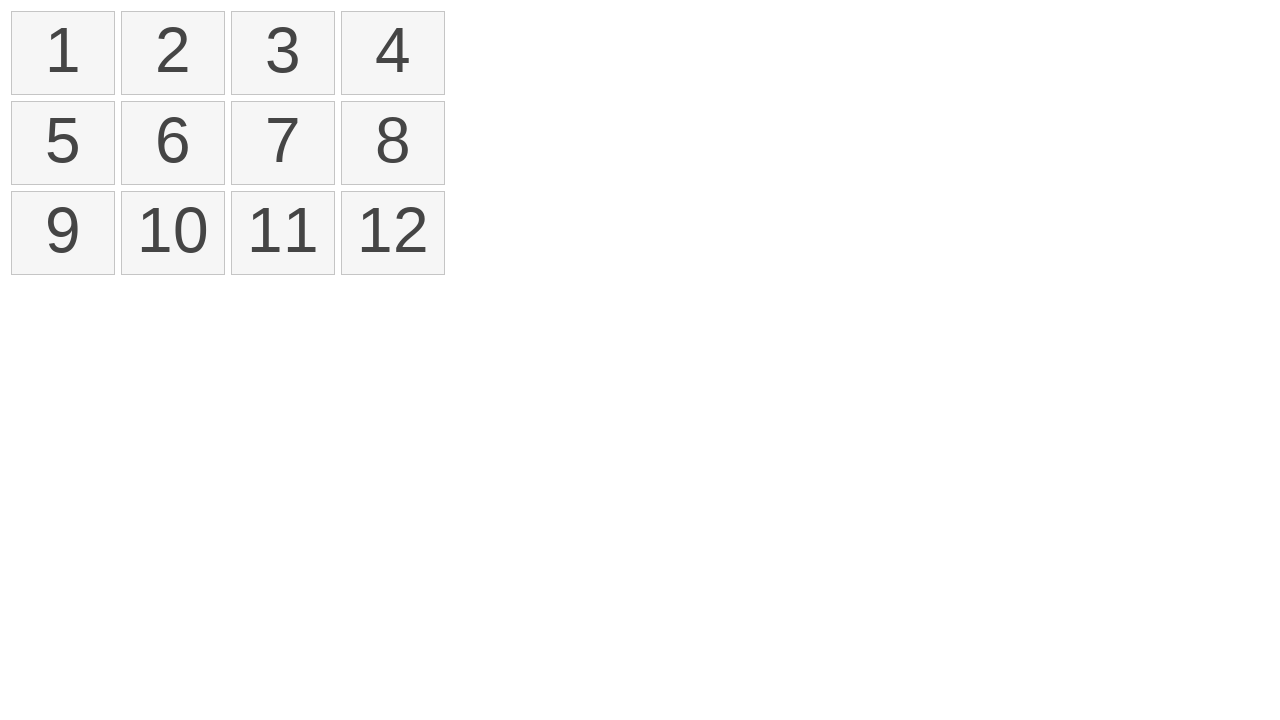

Located all selectable list items
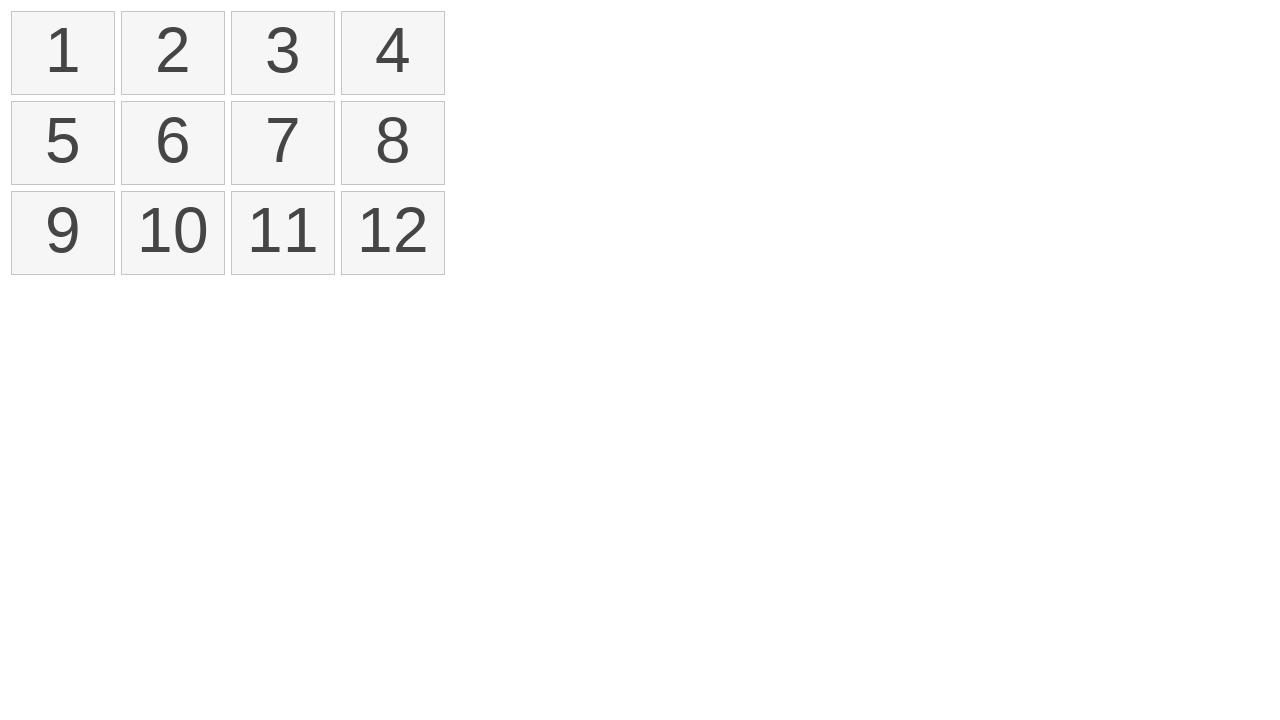

Moved mouse to first selectable item at (16, 16)
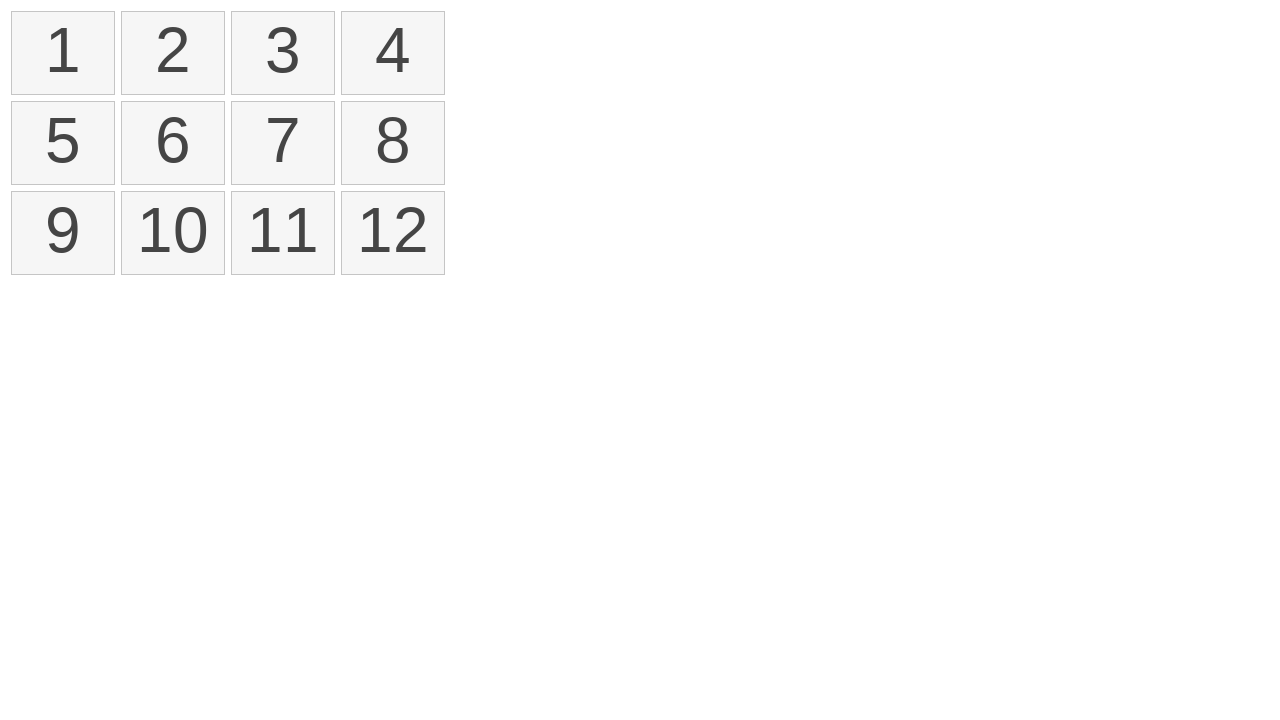

Pressed mouse button down to start selection at (16, 16)
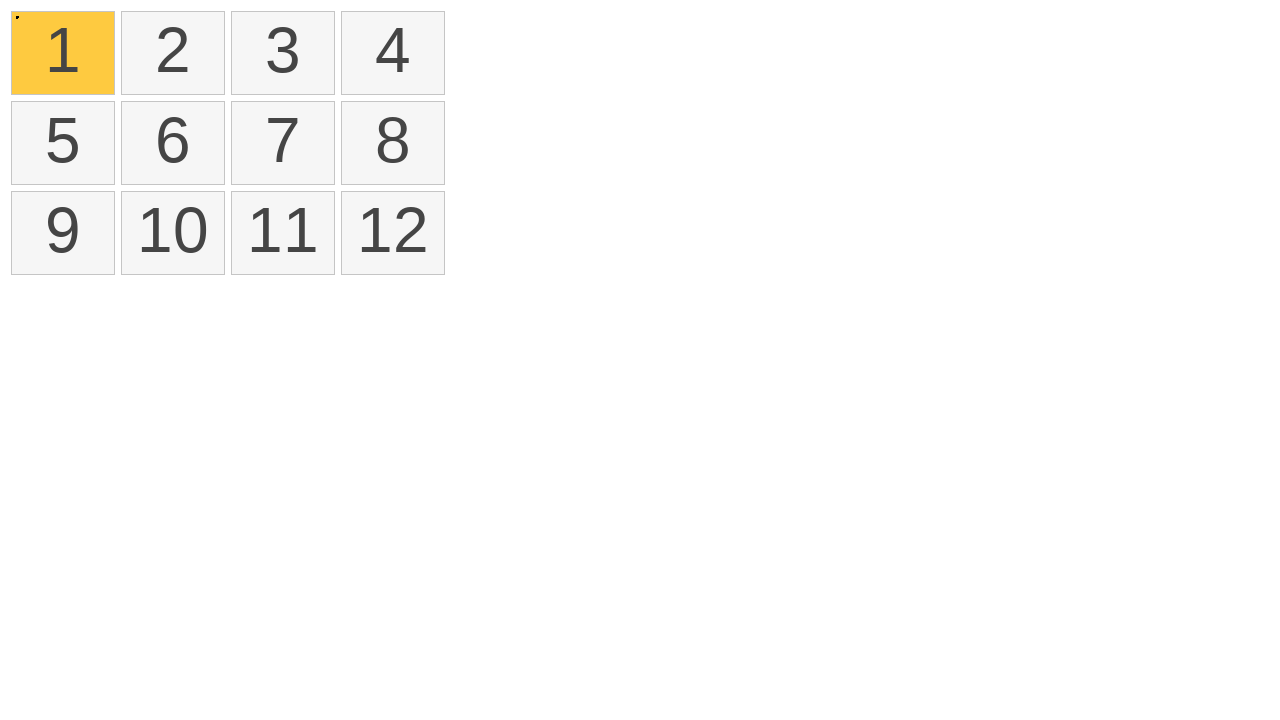

Dragged mouse to eleventh item while holding button down at (236, 196)
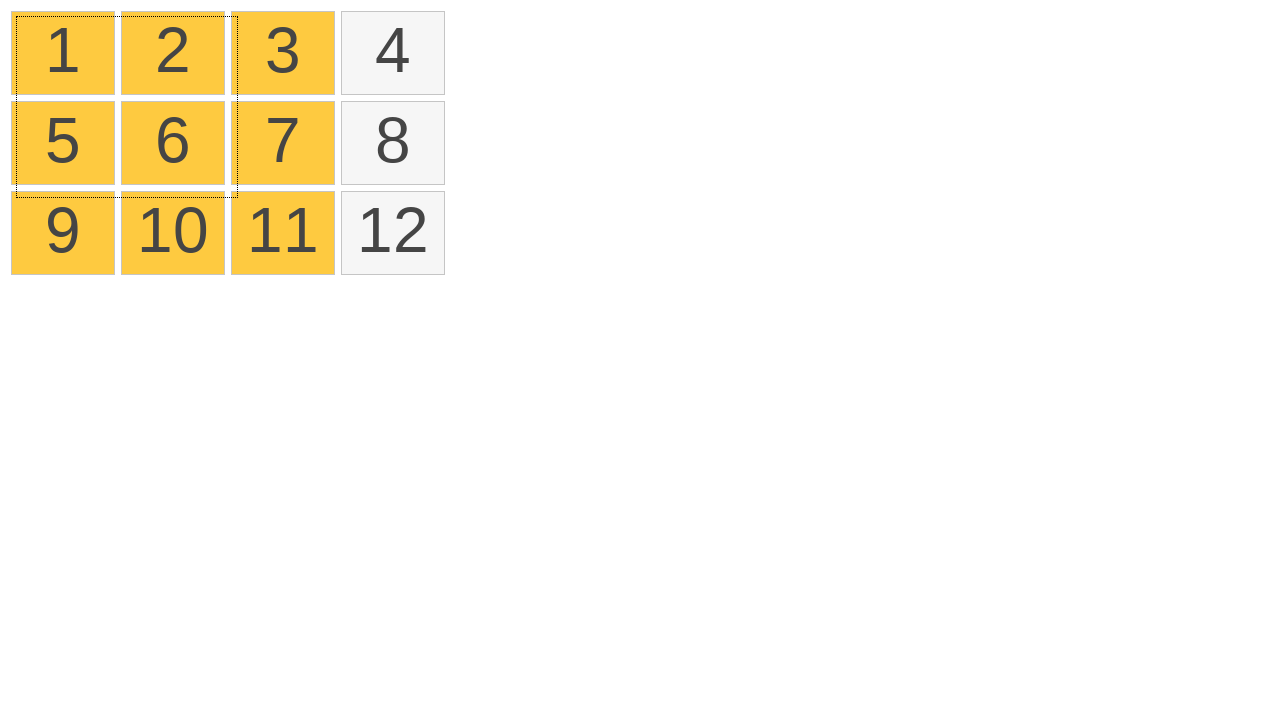

Released mouse button to complete multi-select drag operation at (236, 196)
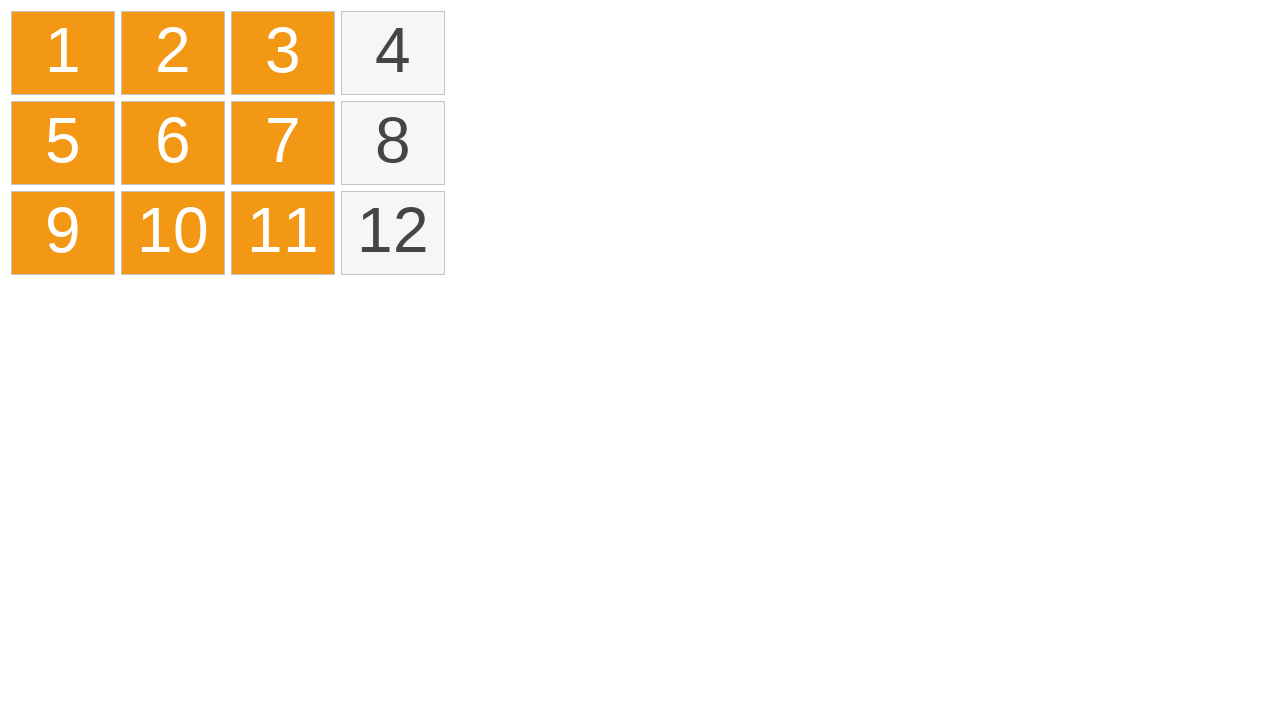

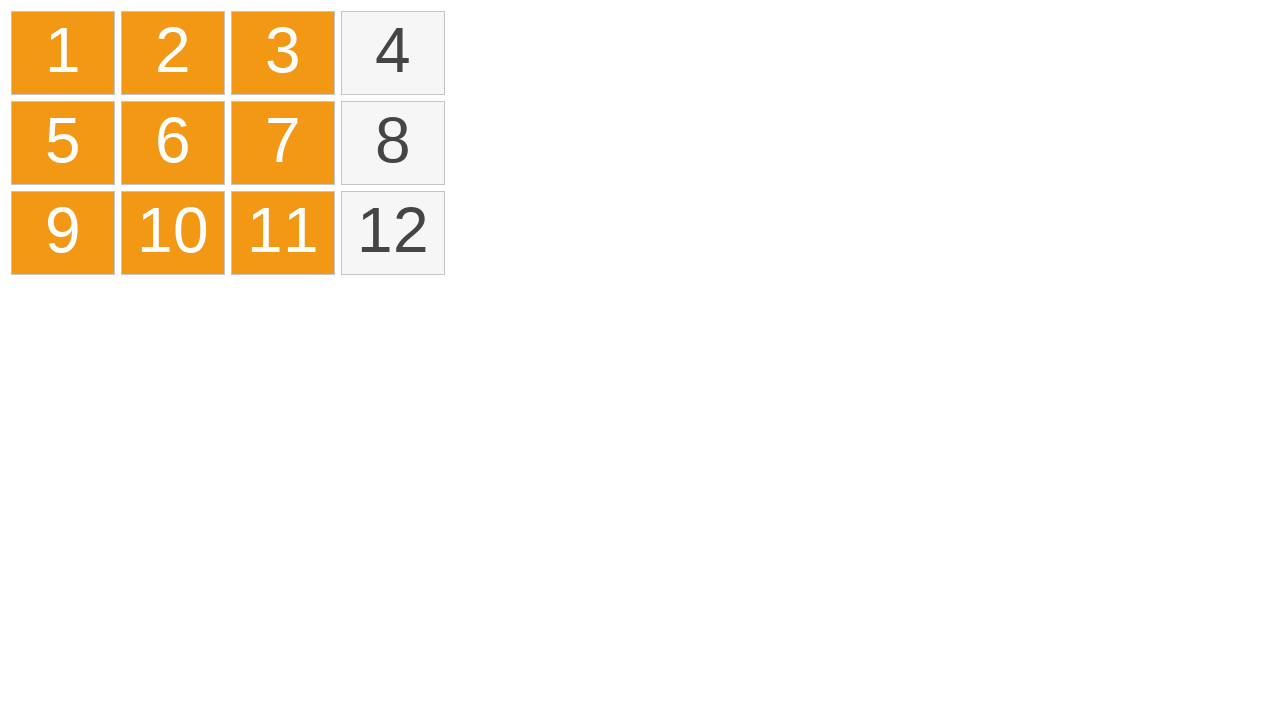